Tests Python.org search functionality by searching for "pycon", clicking on the first search result, and verifying the page loads correctly.

Starting URL: https://www.python.org/

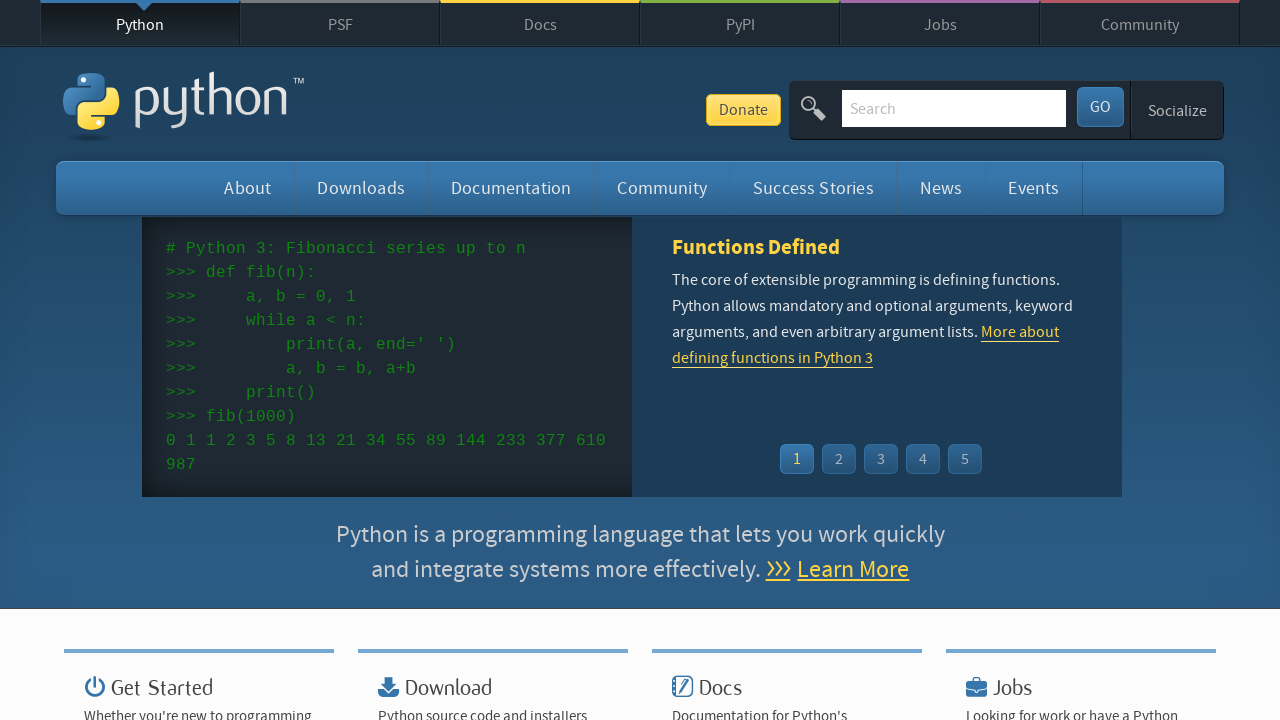

Executed JavaScript to change page title to 'happy pigpig'
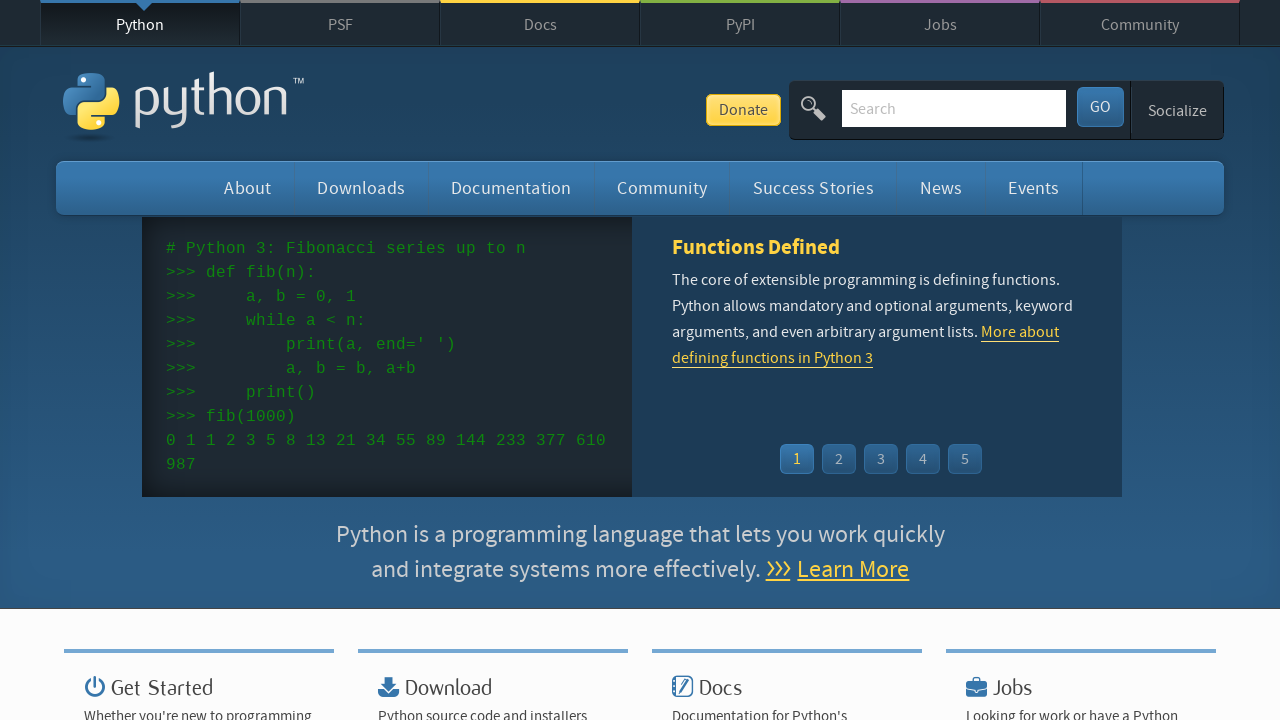

Filled search field with 'pycon' on #id-search-field
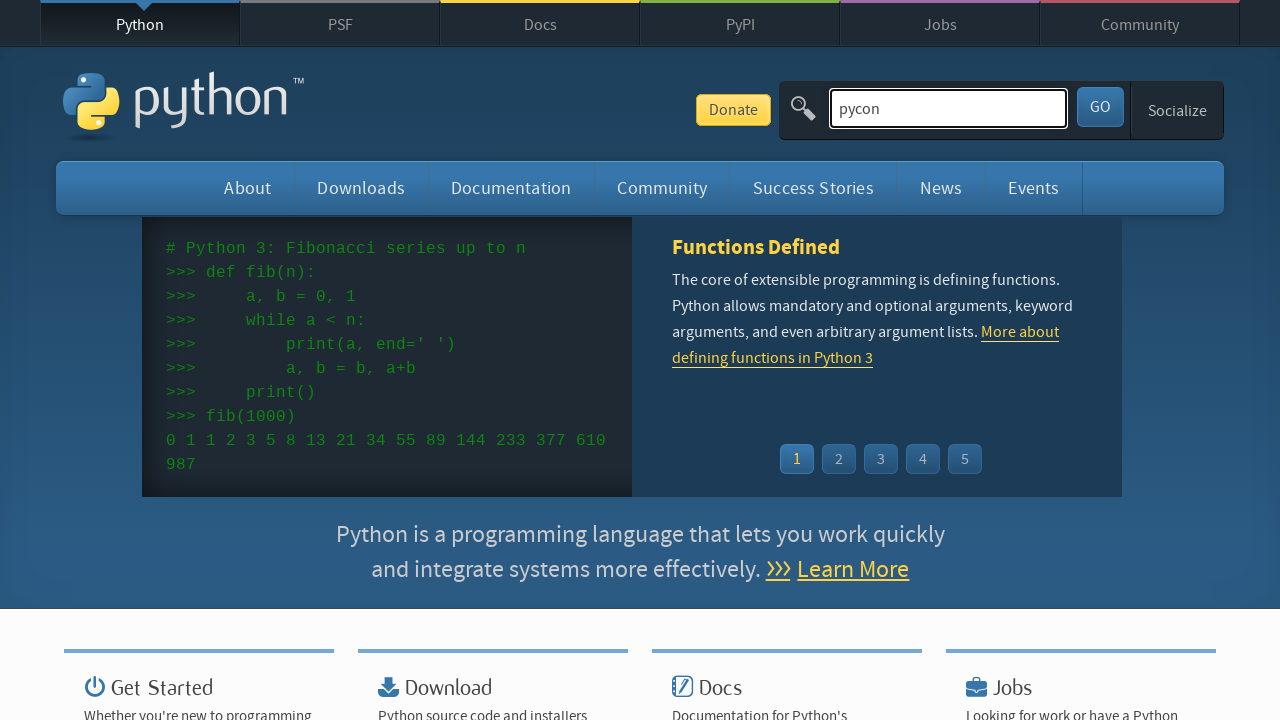

Clicked search submit button at (1100, 107) on #submit
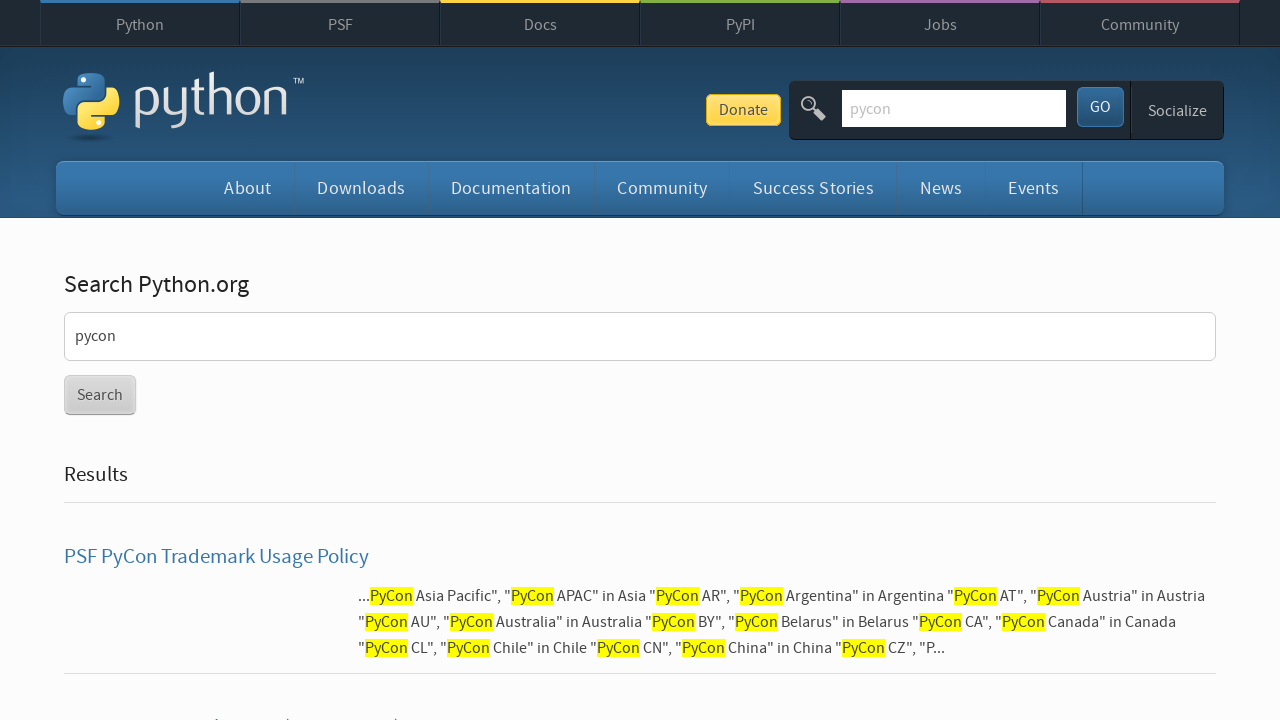

Search results loaded and first result selector is available
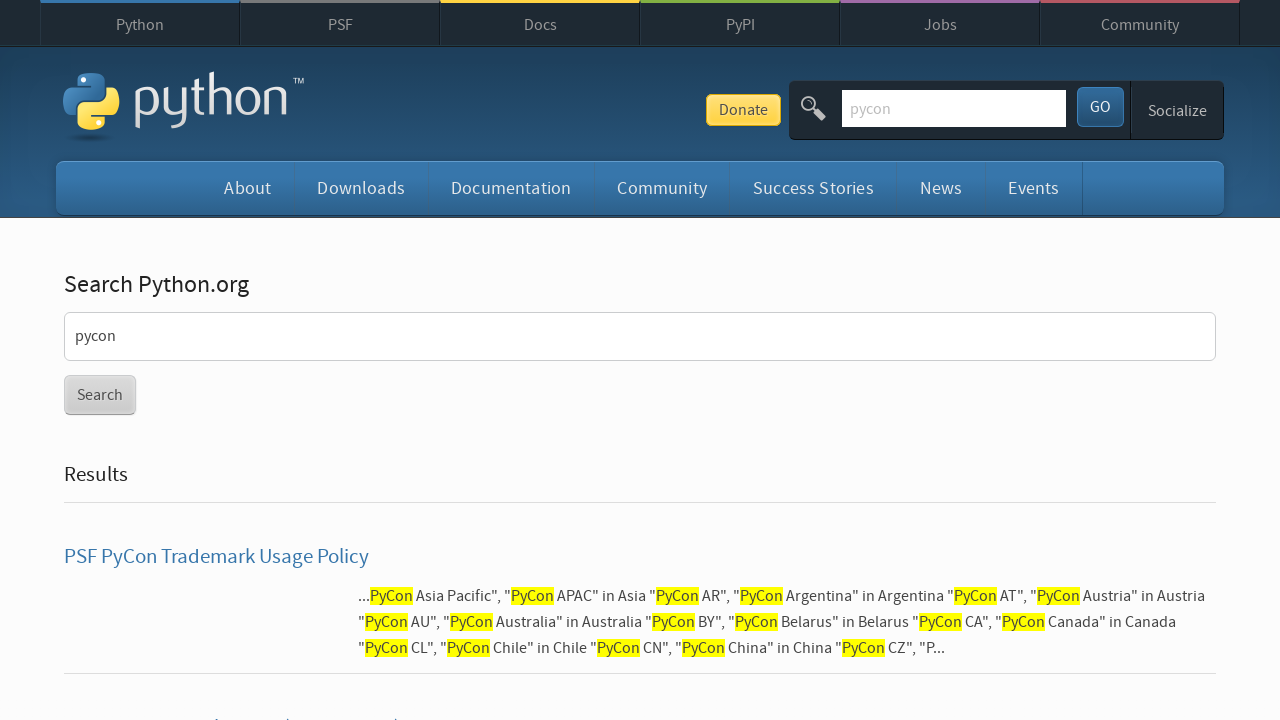

Clicked on the first search result at (216, 557) on #content > div > section > form > ul > li:nth-child(1) > h3 > a
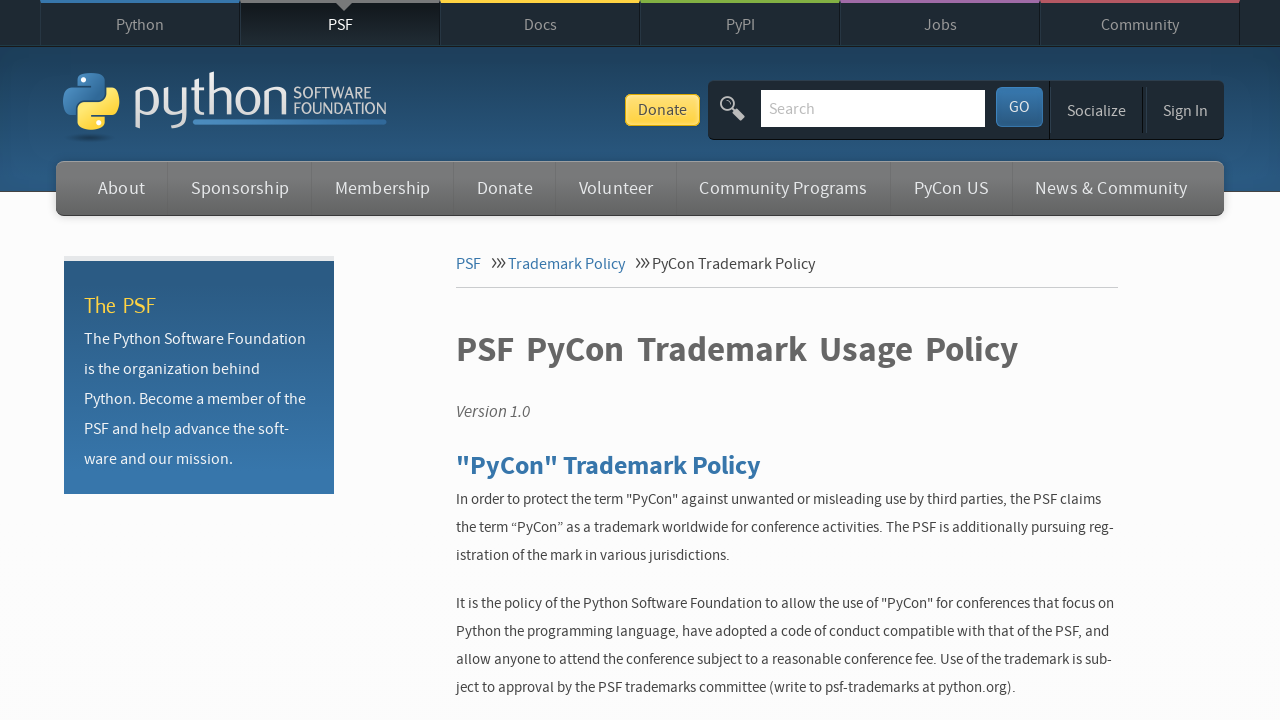

Page loaded and DOM content is ready
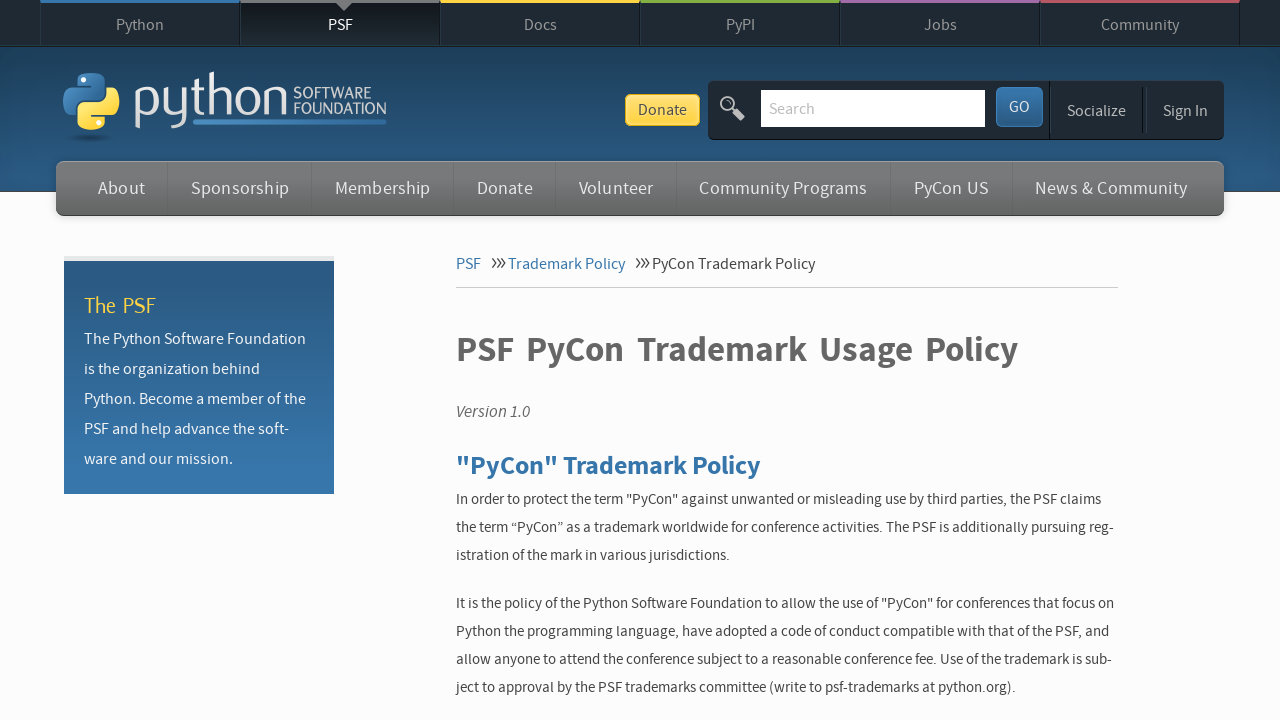

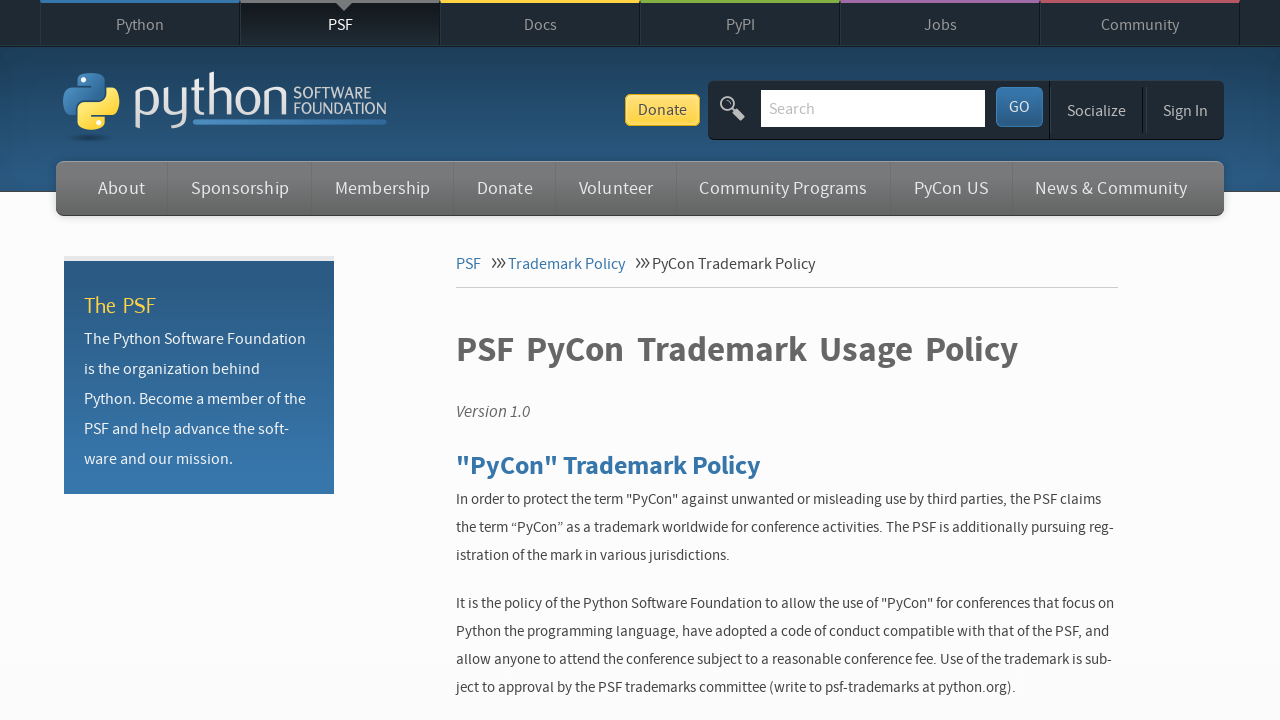